Tests the search functionality on OpenCart demo site by searching for "imac" and verifying the product page displays the correct product name

Starting URL: http://opencart.abstracta.us/

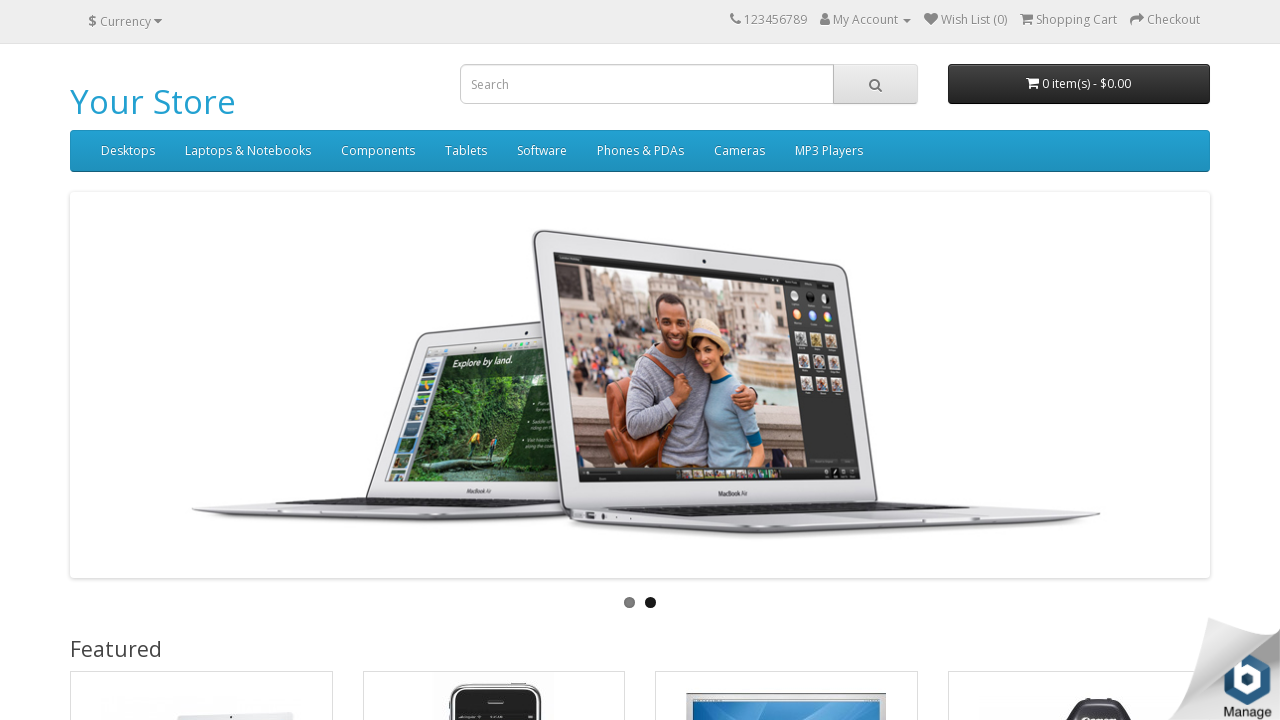

Filled search box with 'imac' on input[name='search']
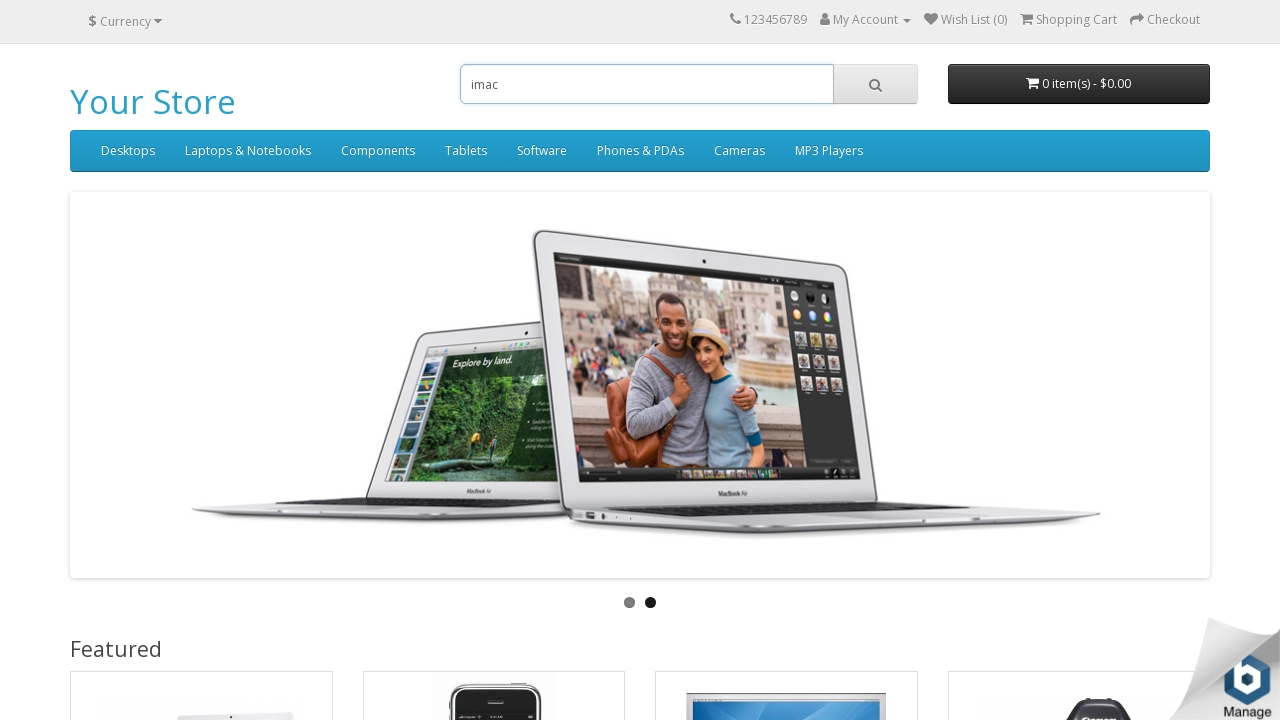

Pressed Enter to submit search for 'imac' on input[name='search']
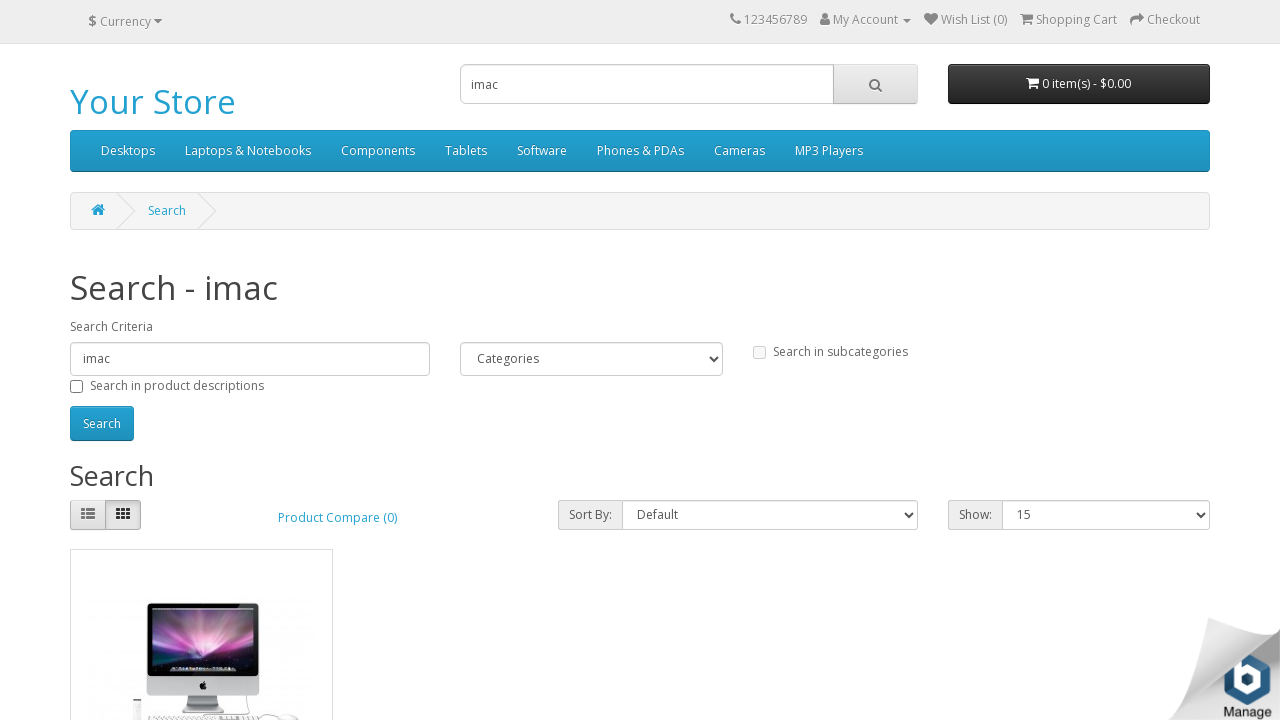

Search results loaded - product heading elements are visible
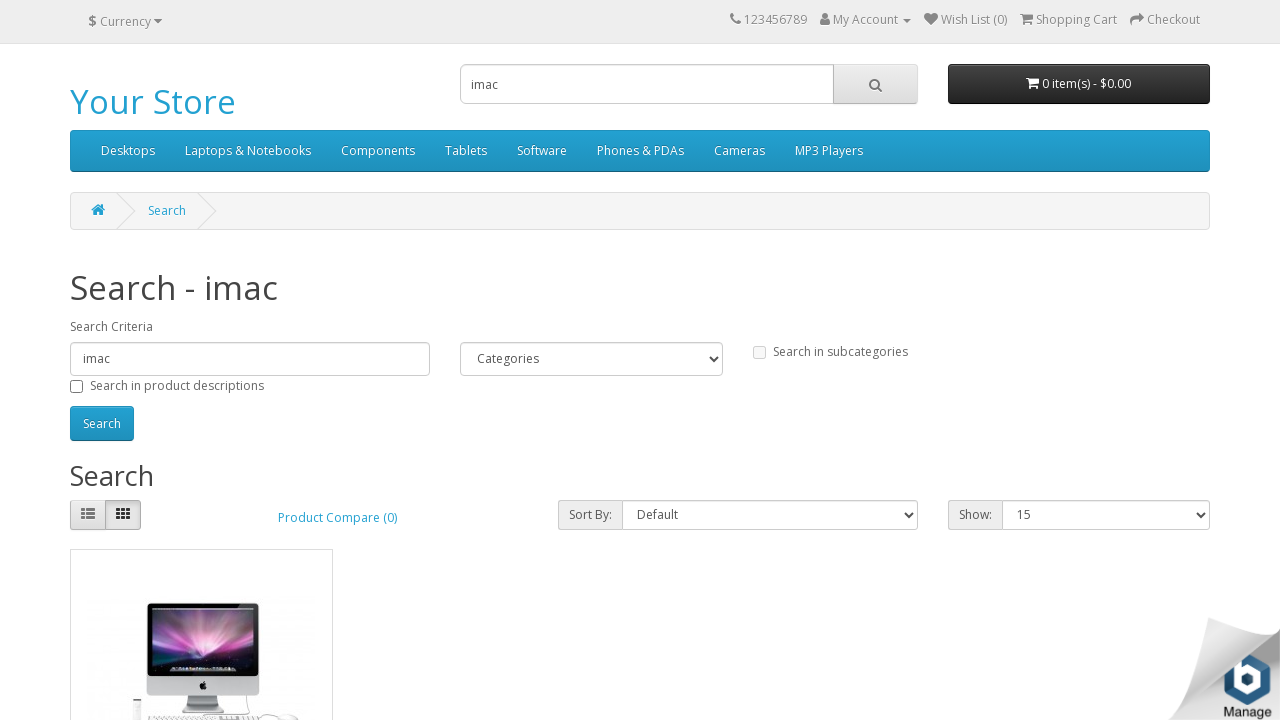

Located first product heading element
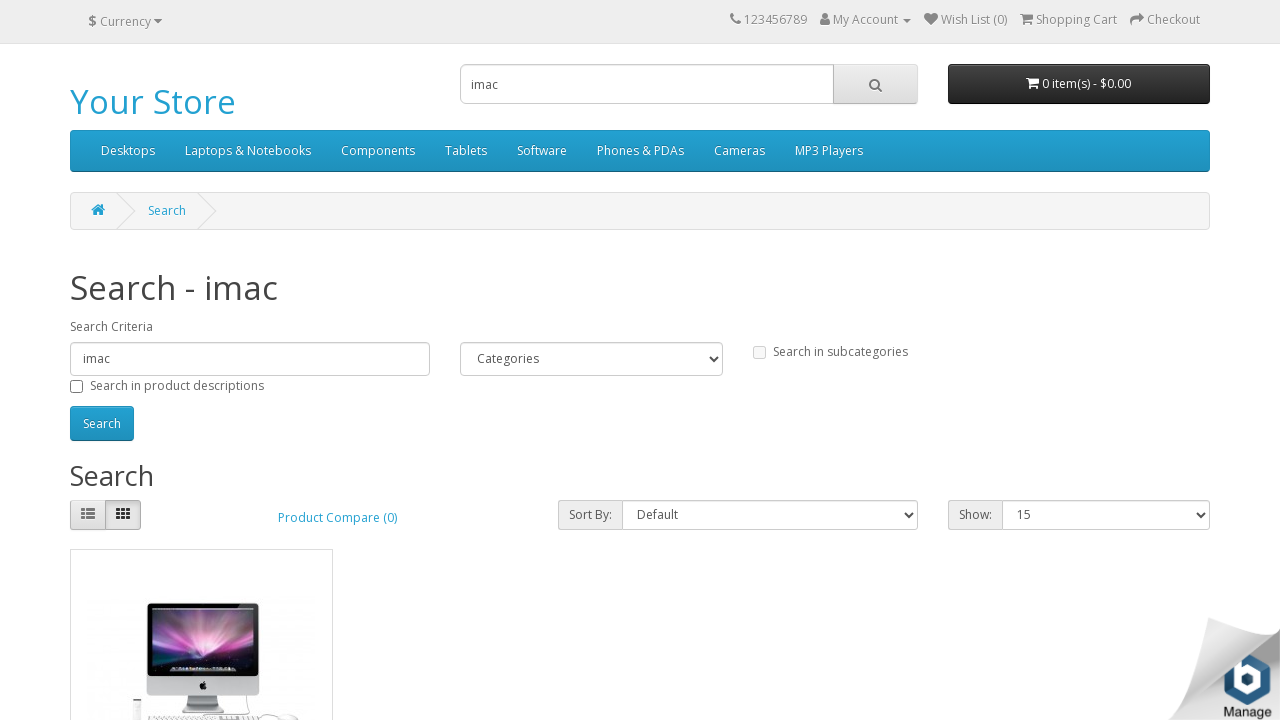

Verified first product name is 'imac'
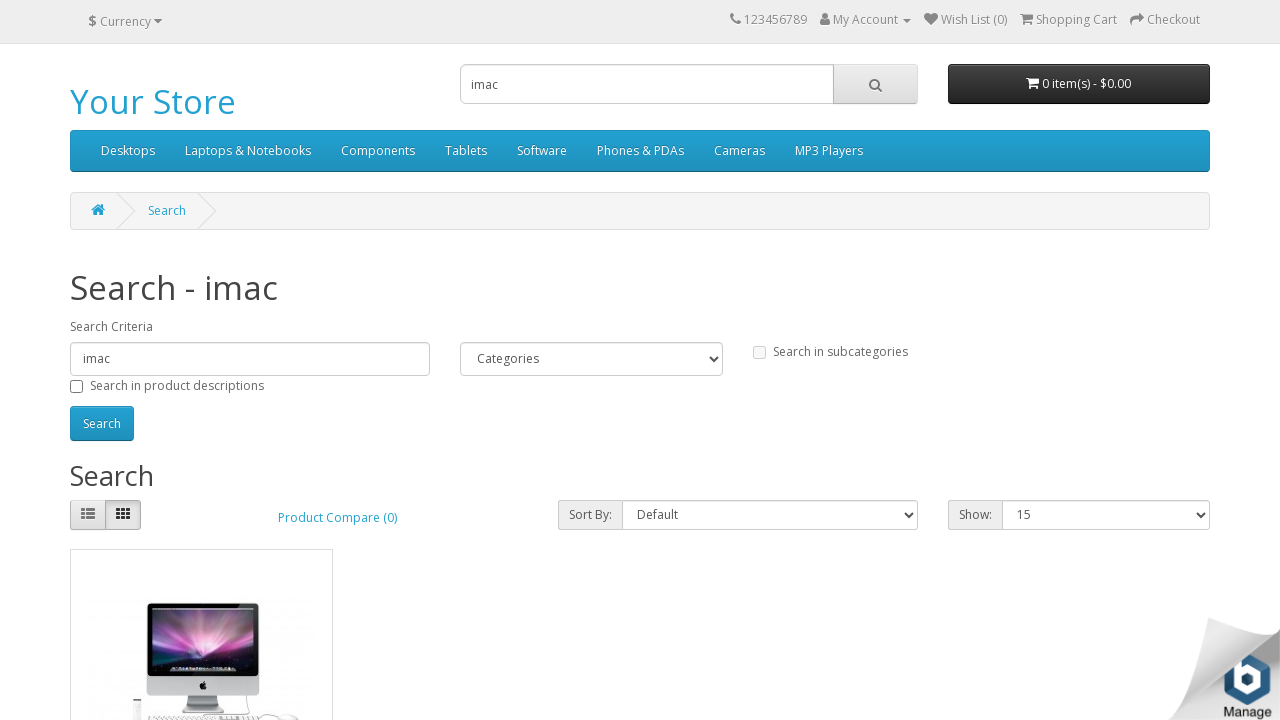

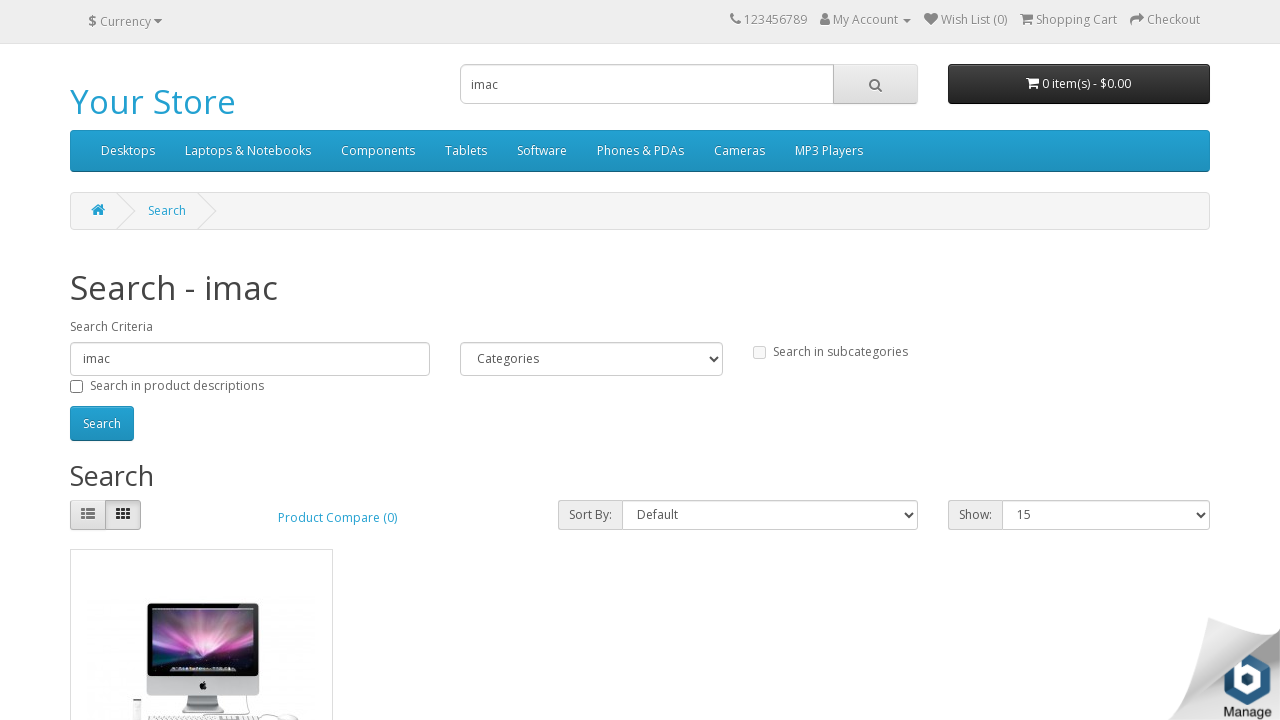